Navigates to DemoQA homepage, scrolls down the page, and clicks on the "Elements" section to navigate to the elements testing area.

Starting URL: https://demoqa.com/

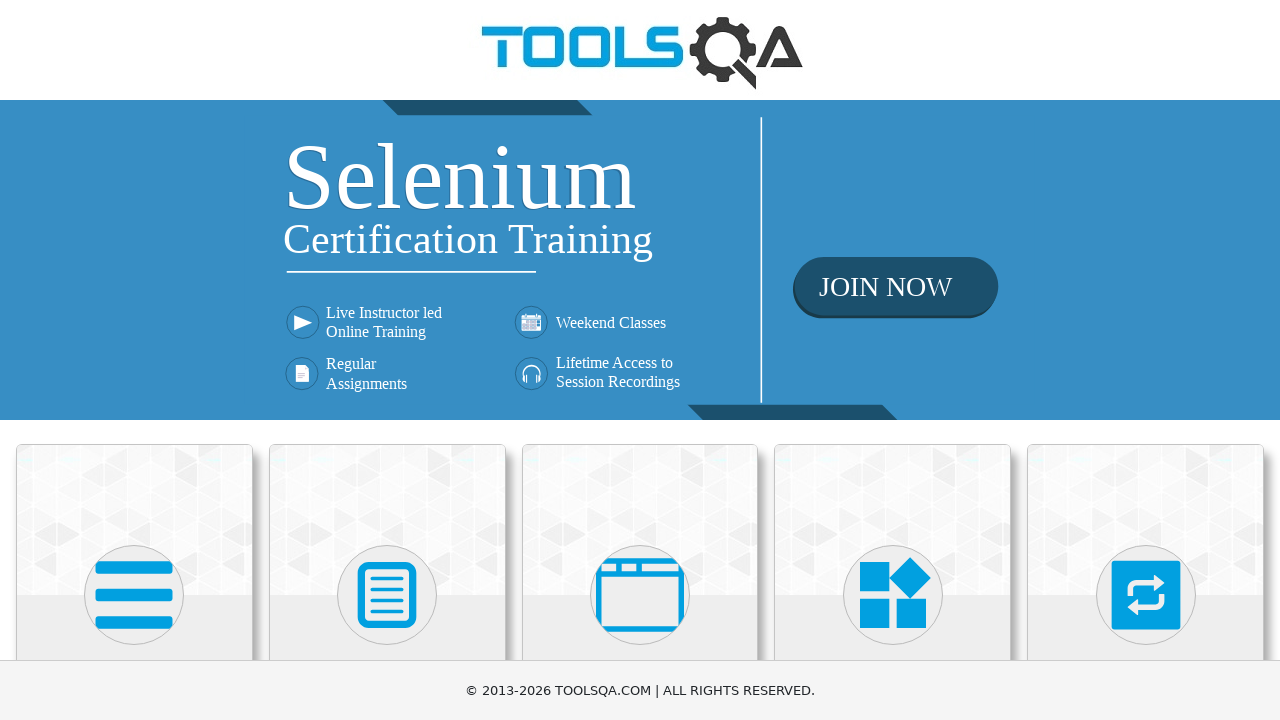

Navigated to DemoQA homepage
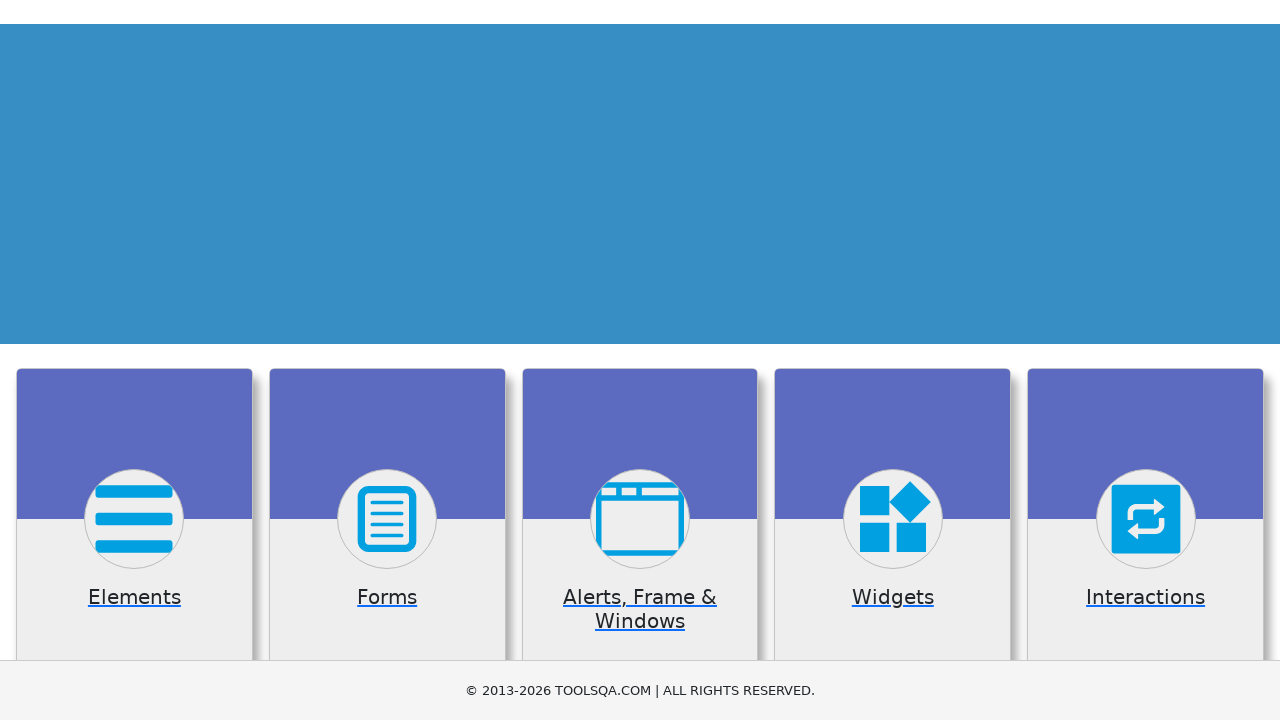

Scrolled down the page by 250 pixels
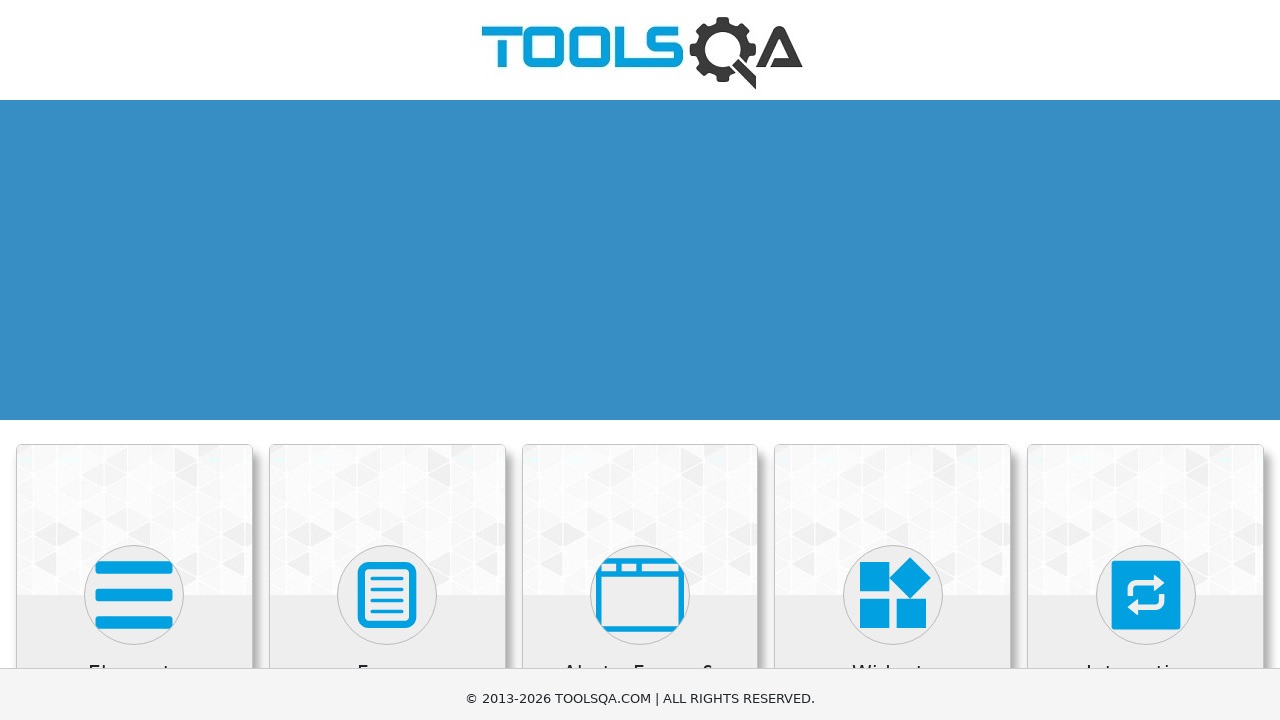

Clicked on the Elements section at (134, 327) on xpath=(//div[.='Elements'])[2]
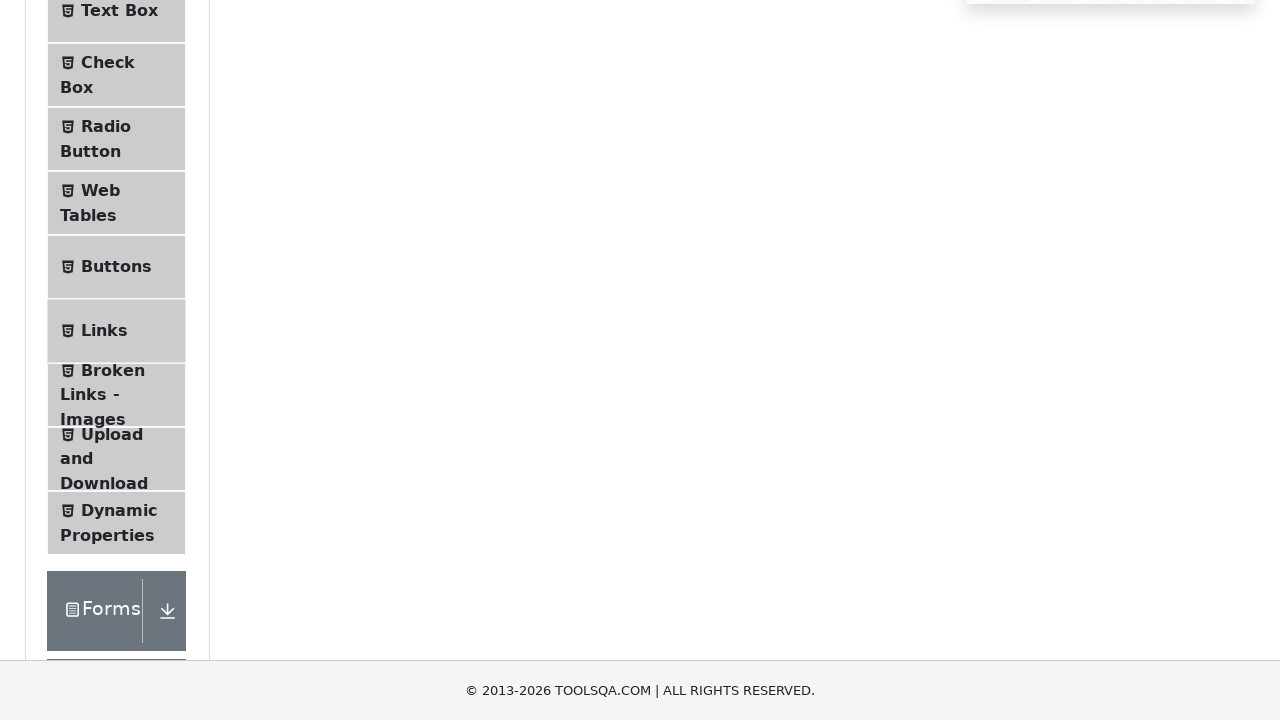

Waited for page navigation to complete
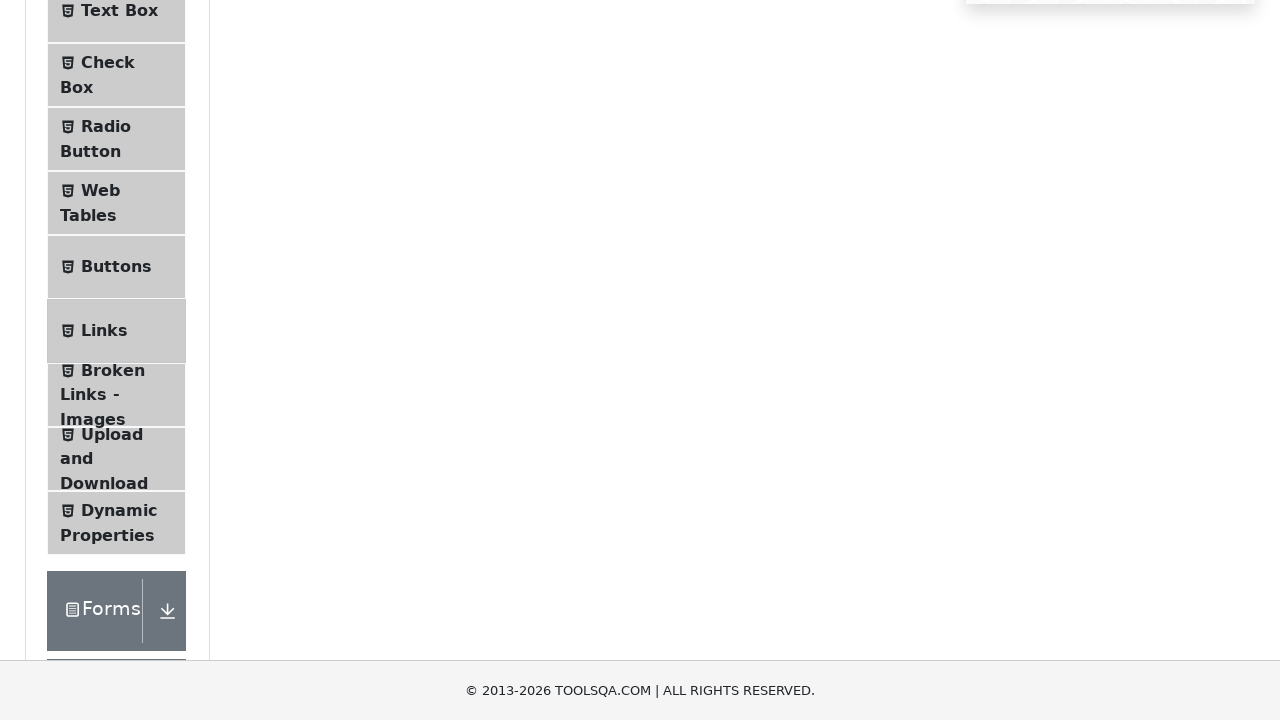

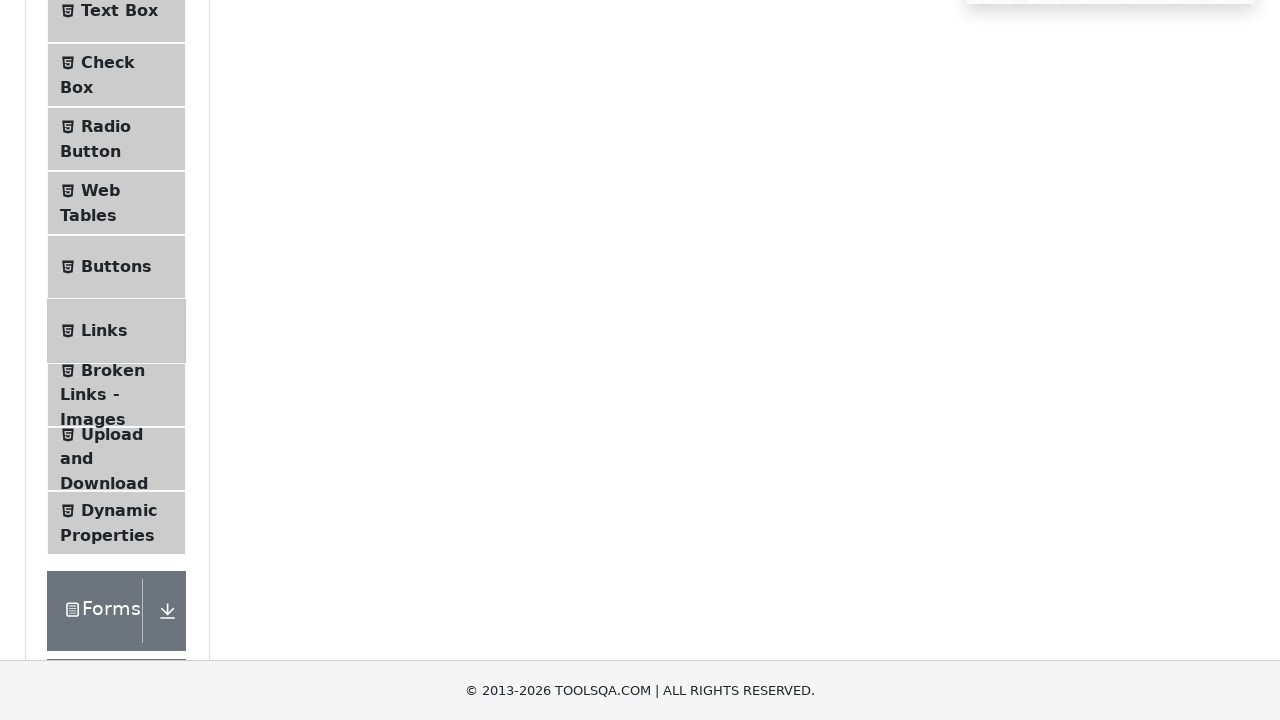